Tests handling multiple windows by clicking a link and verifying the URL

Starting URL: https://the-internet.herokuapp.com/windows

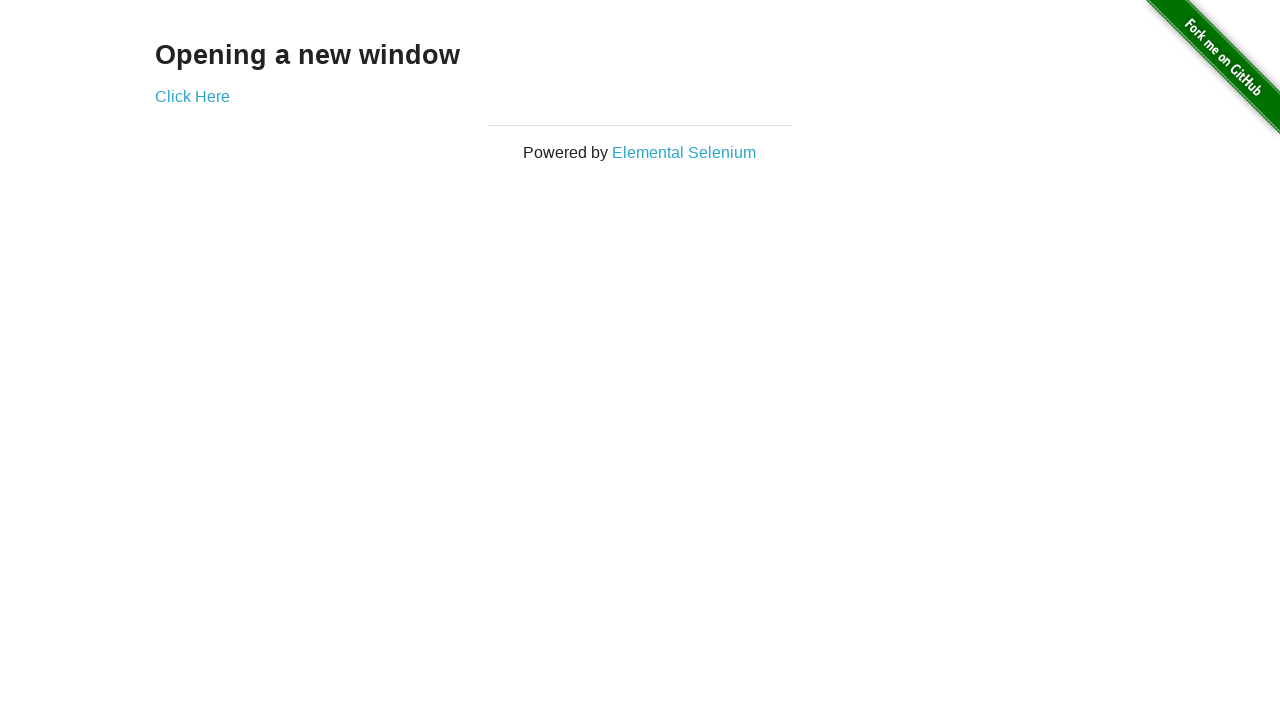

Removed target attribute from link to open in same window
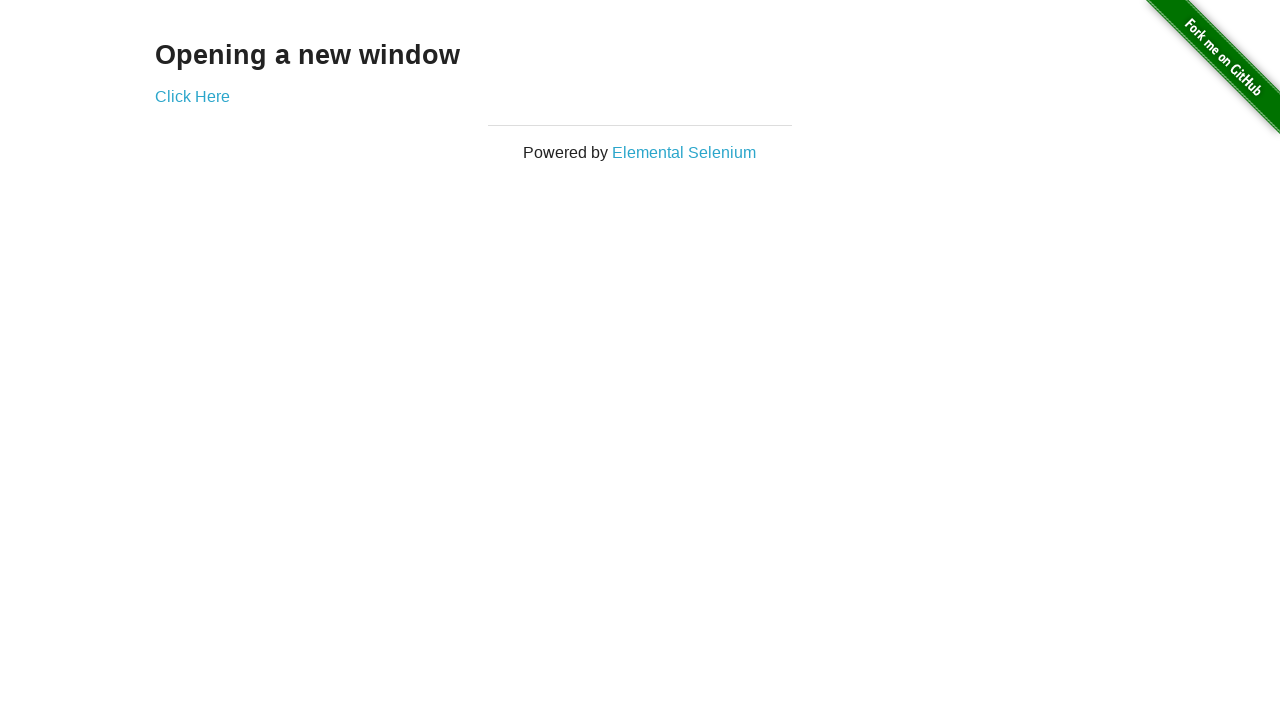

Clicked on the link at (192, 96) on #content > div > a
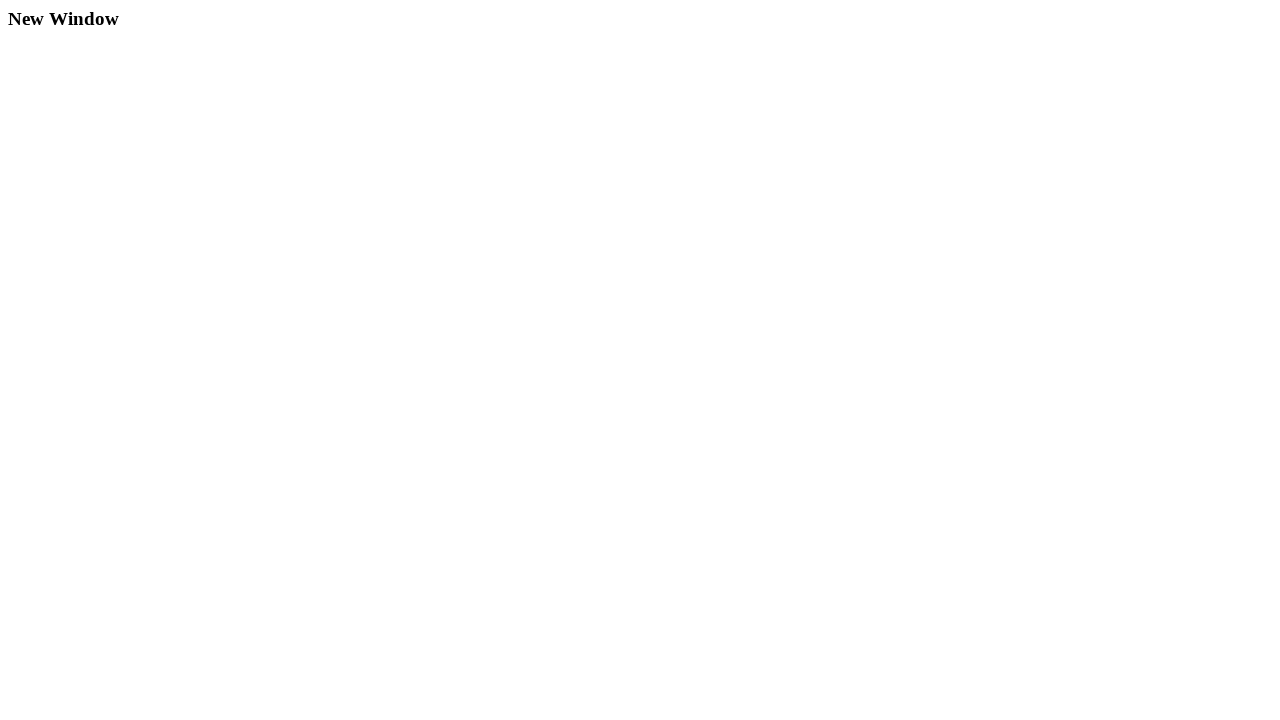

Verified URL contains '/windows' path
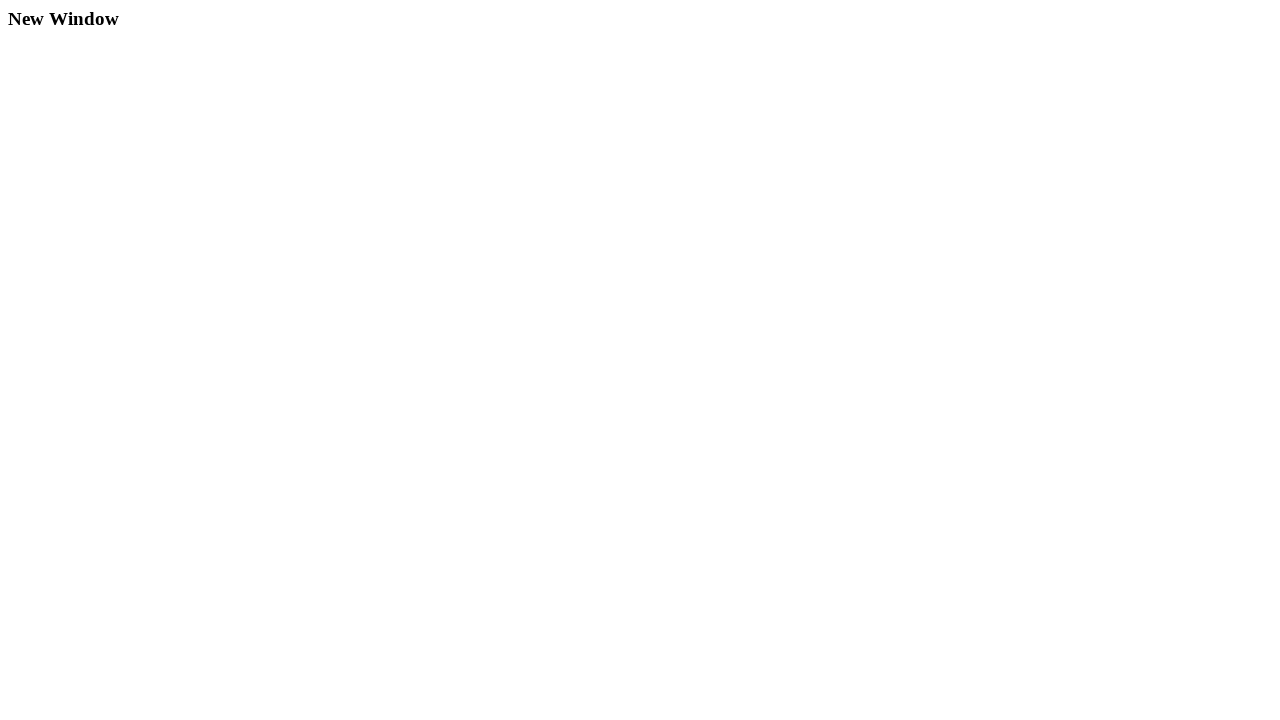

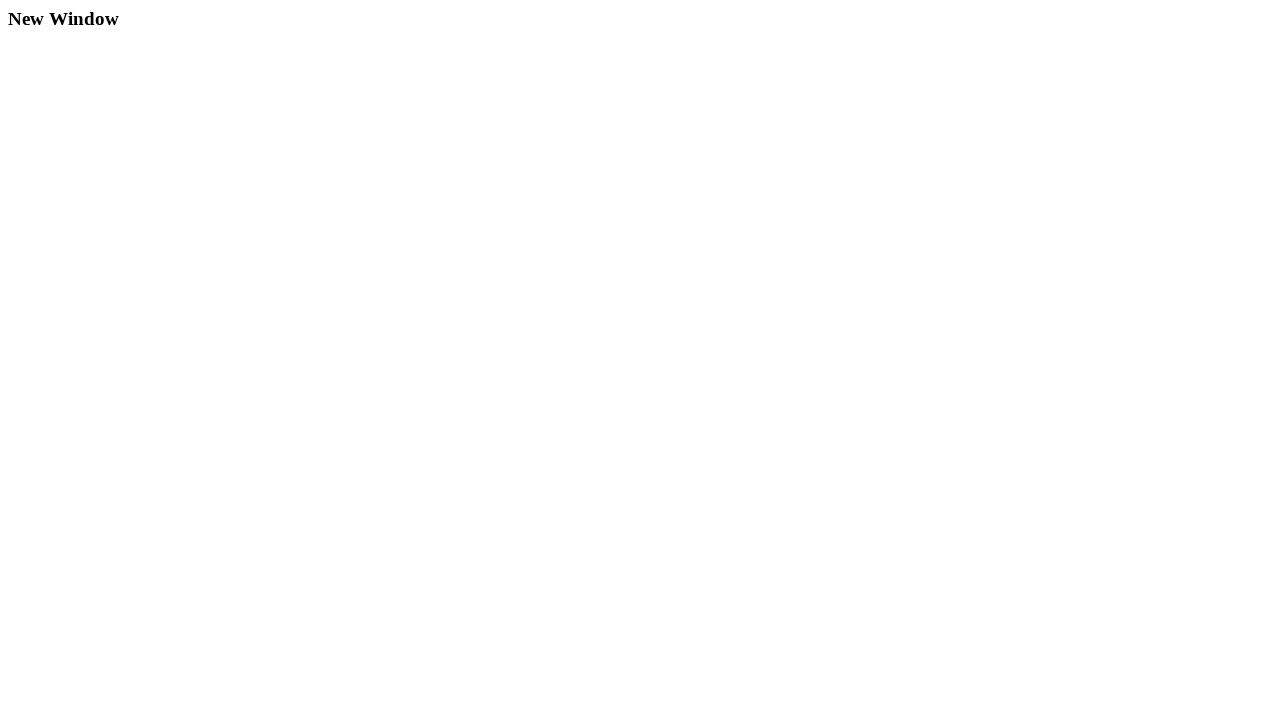